Navigates to India Post website homepage to verify page loads correctly

Starting URL: https://www.indiapost.gov.in/vas/Pages/IndiaPostHome.aspx

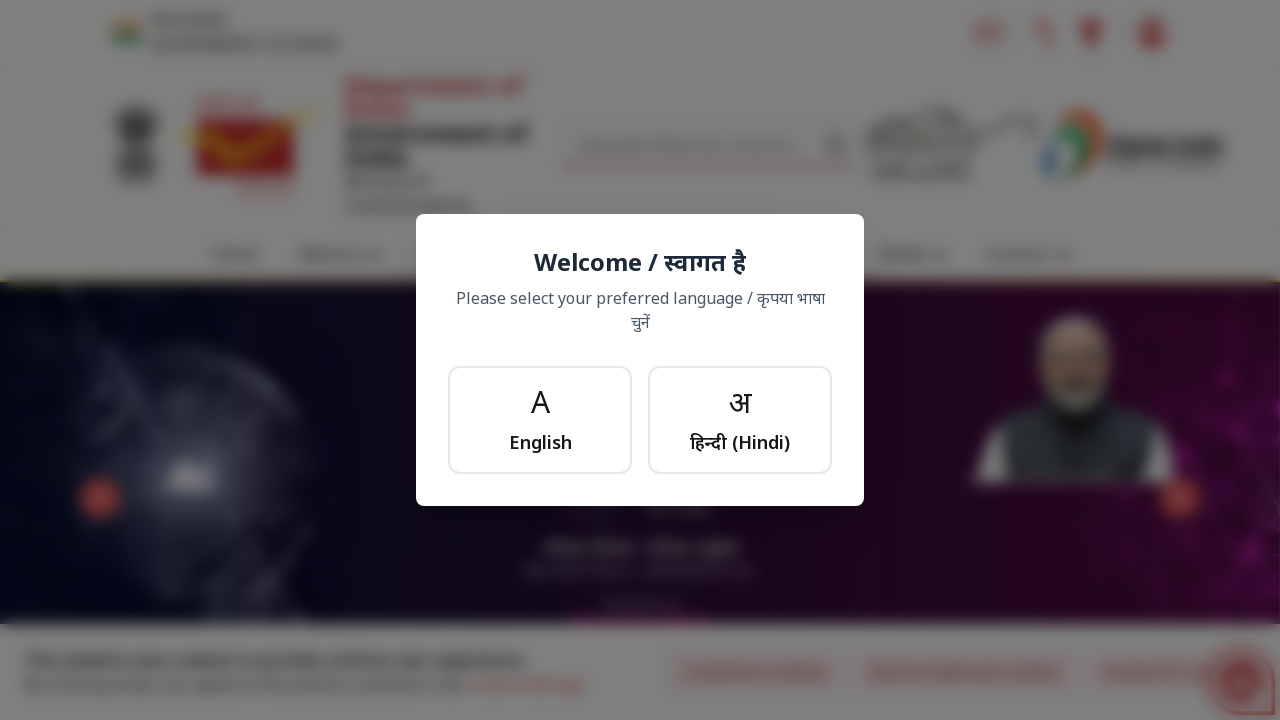

India Post homepage loaded successfully with networkidle state
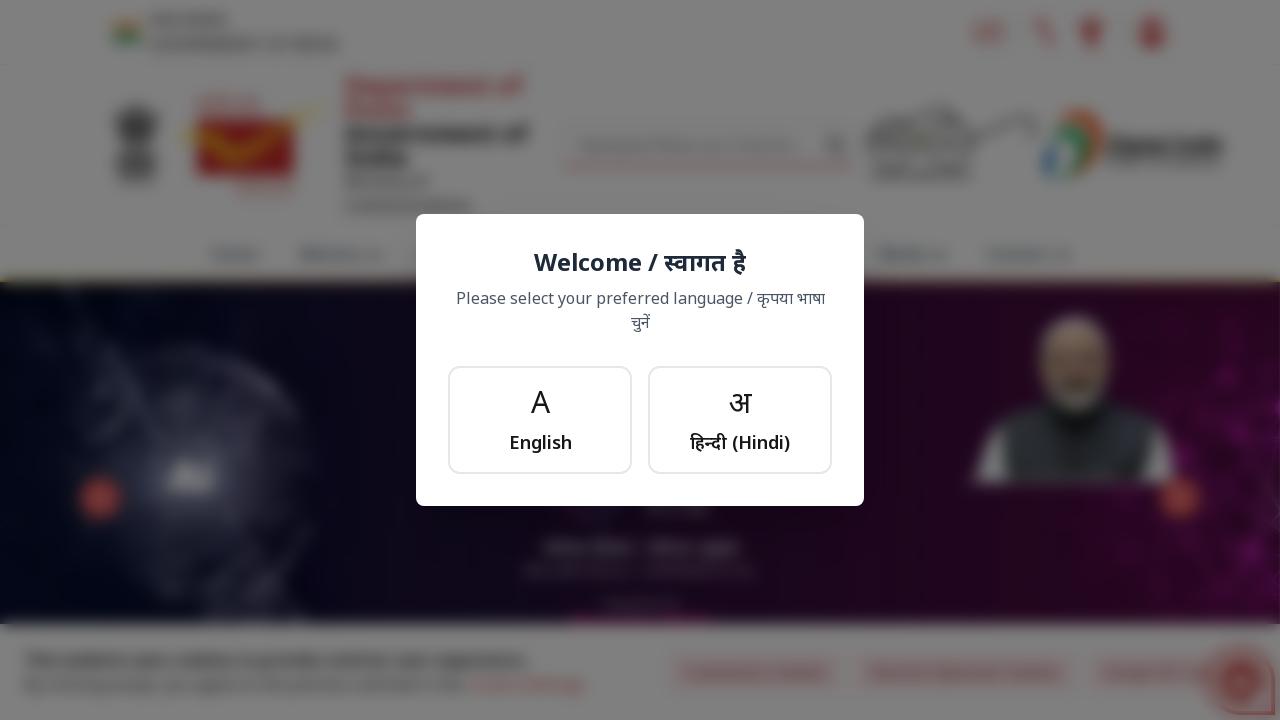

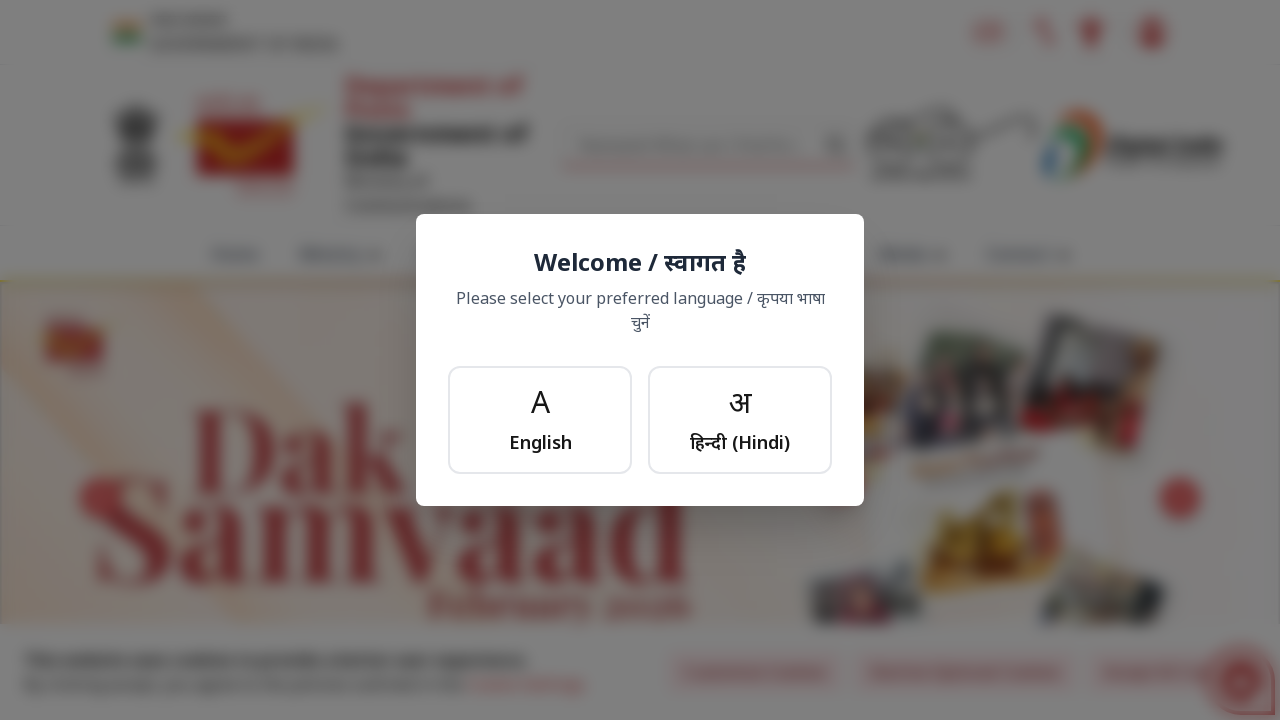